Tests dropdown selection by index, cycling through all three options (index 1, 2, and 0) to verify index-based selection works

Starting URL: https://the-internet.herokuapp.com/dropdown

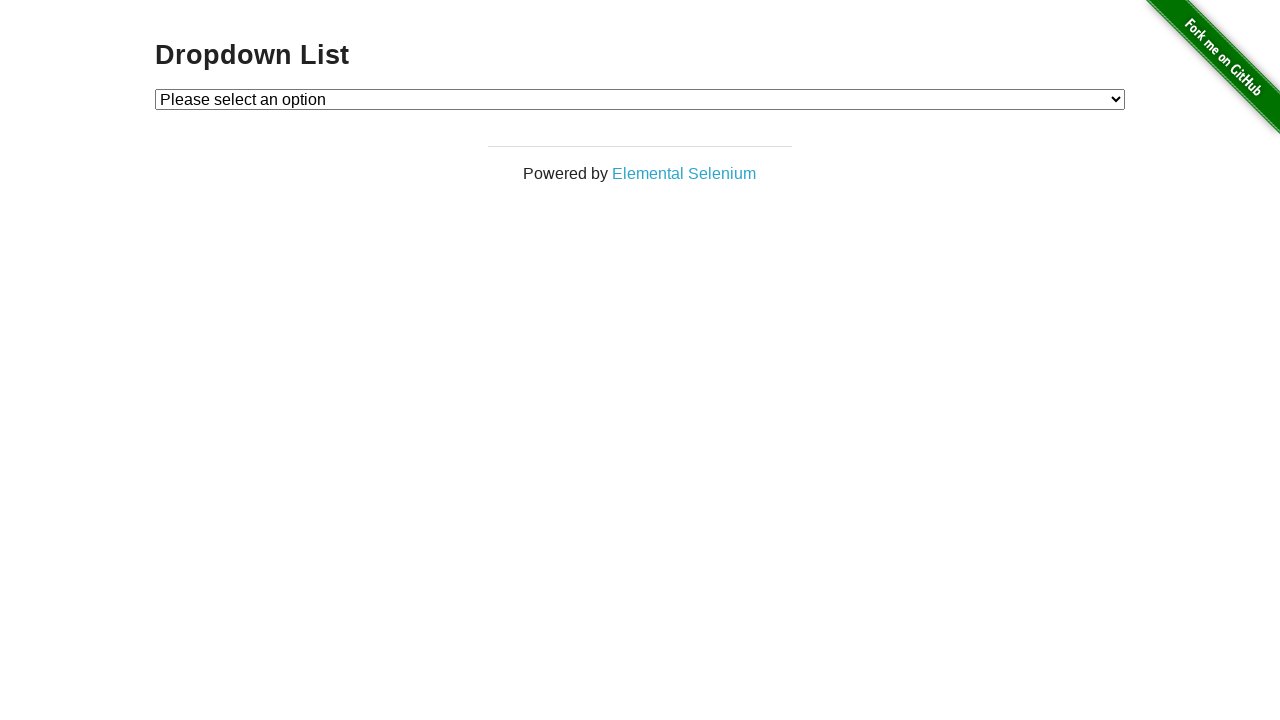

Located dropdown element with id='dropdown'
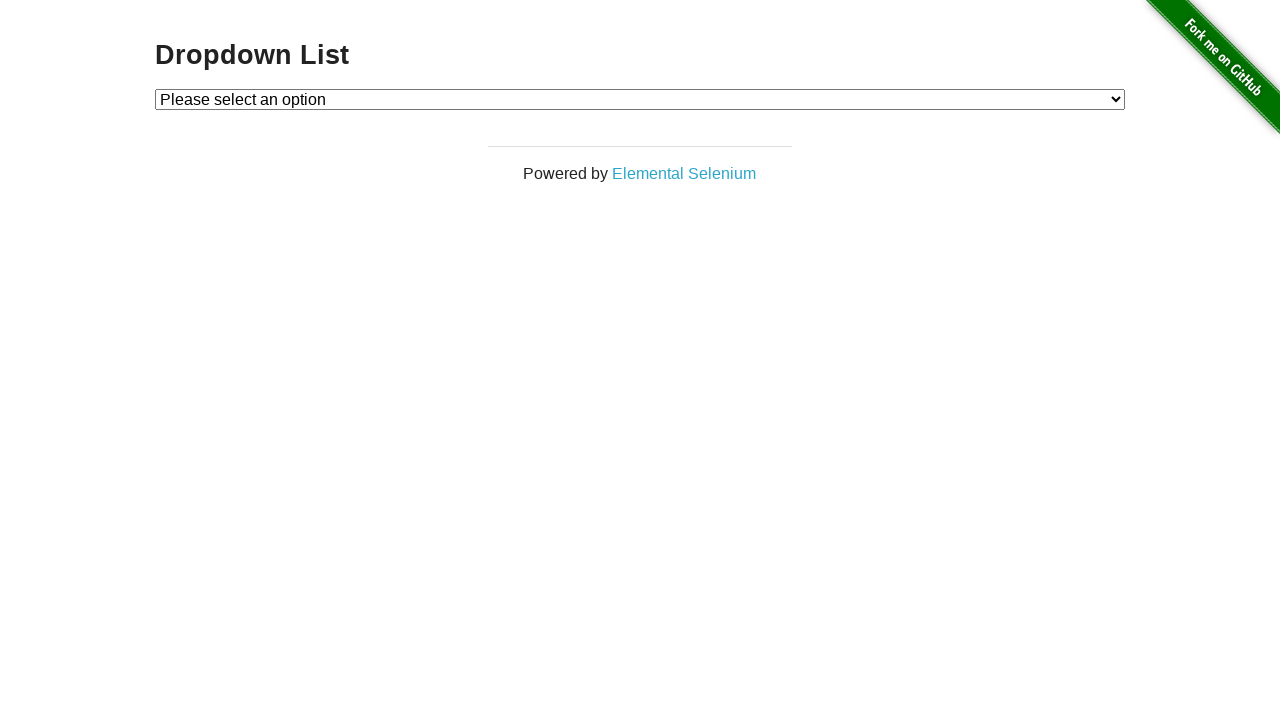

Selected dropdown option at index 1 on #dropdown
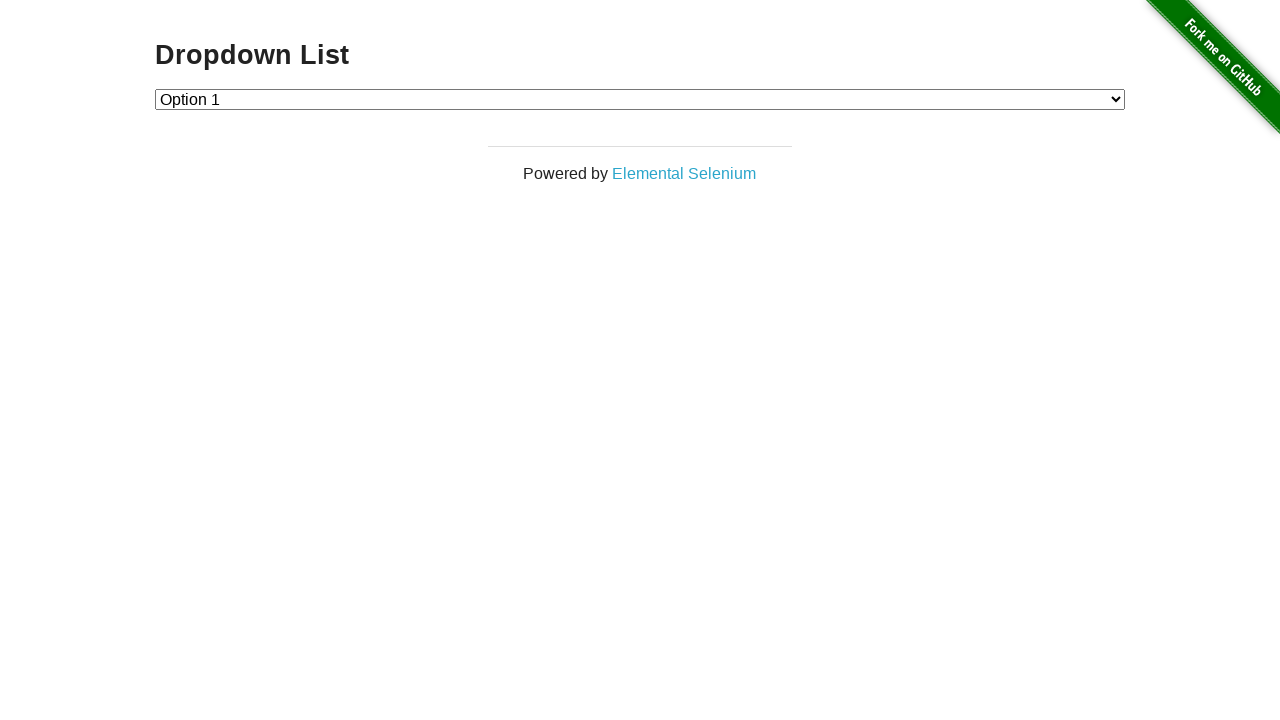

Selected dropdown option at index 2 on #dropdown
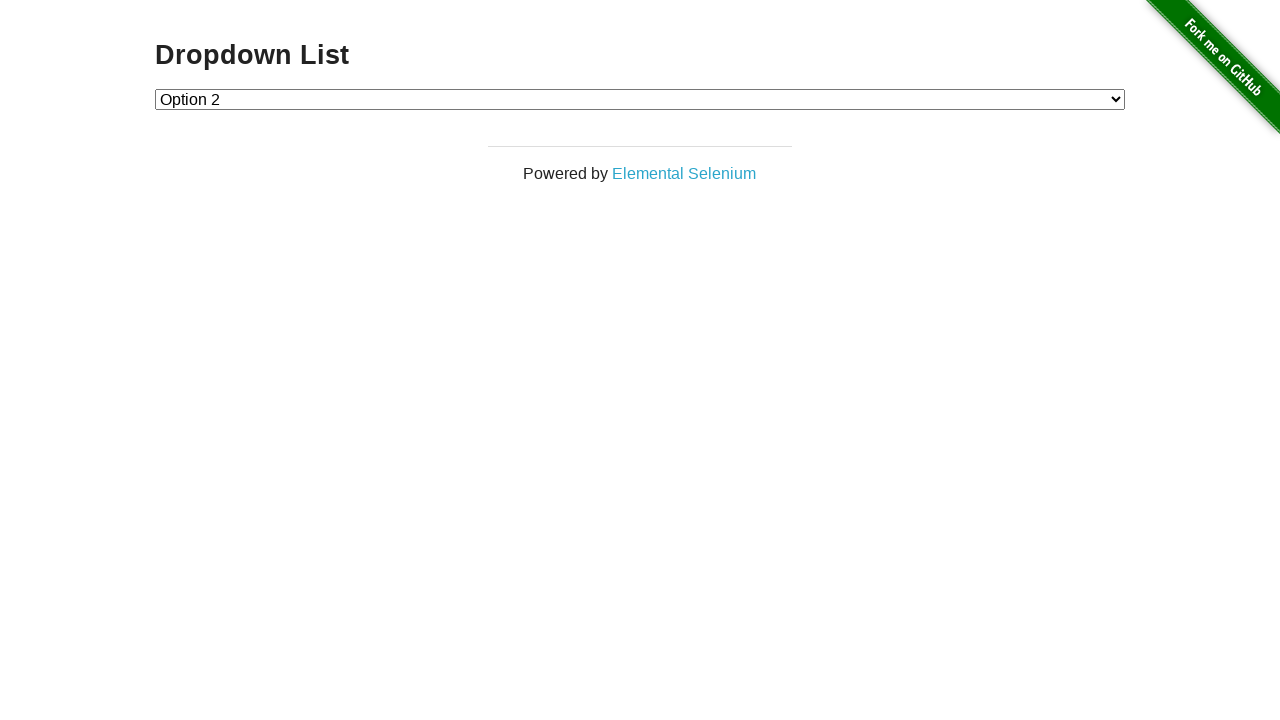

Selected dropdown option at index 0 (default 'Please select an option') on #dropdown
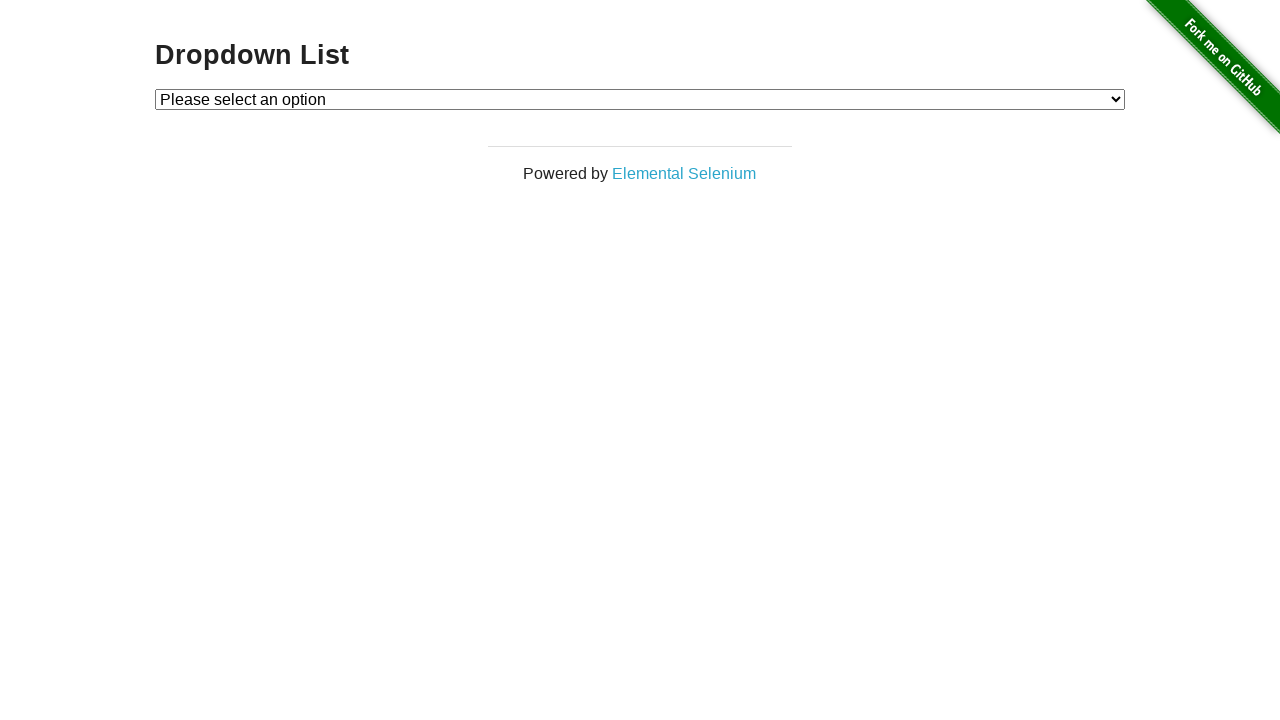

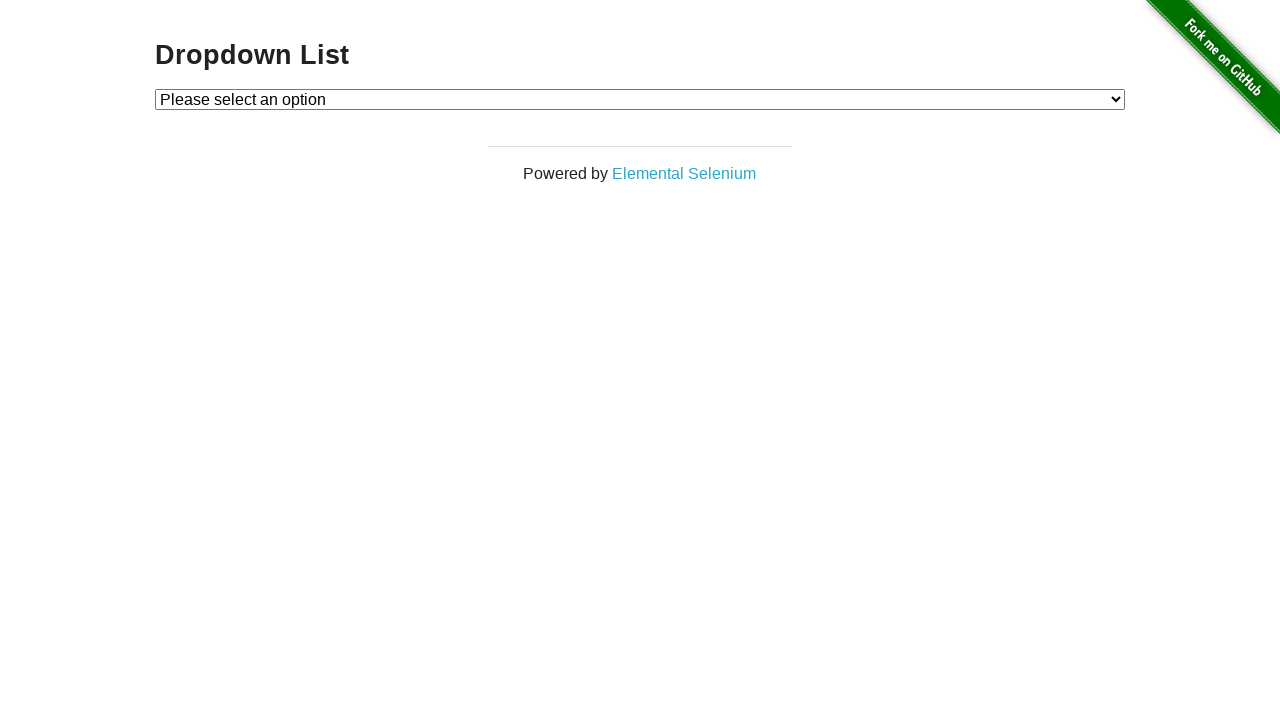